Tests the Greet-A-Cat page by clicking the link and verifying the greeting message

Starting URL: https://cs1632.appspot.com/

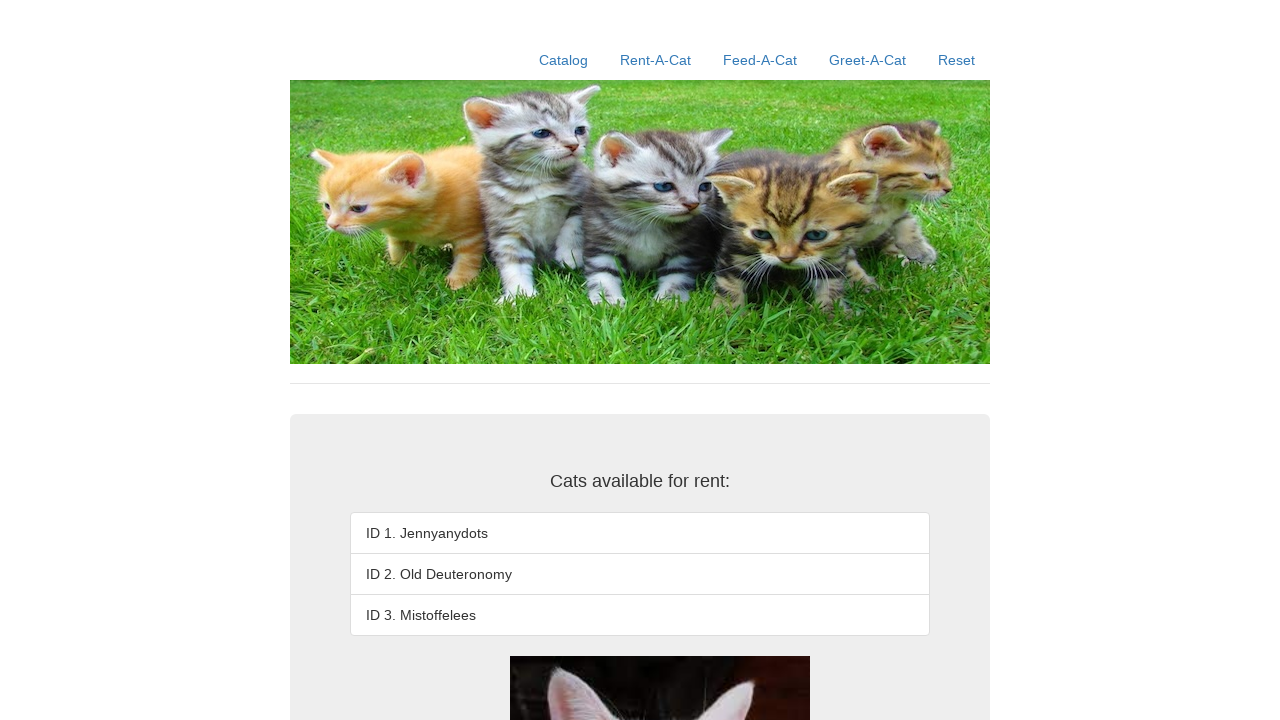

Reset state by clearing cookies
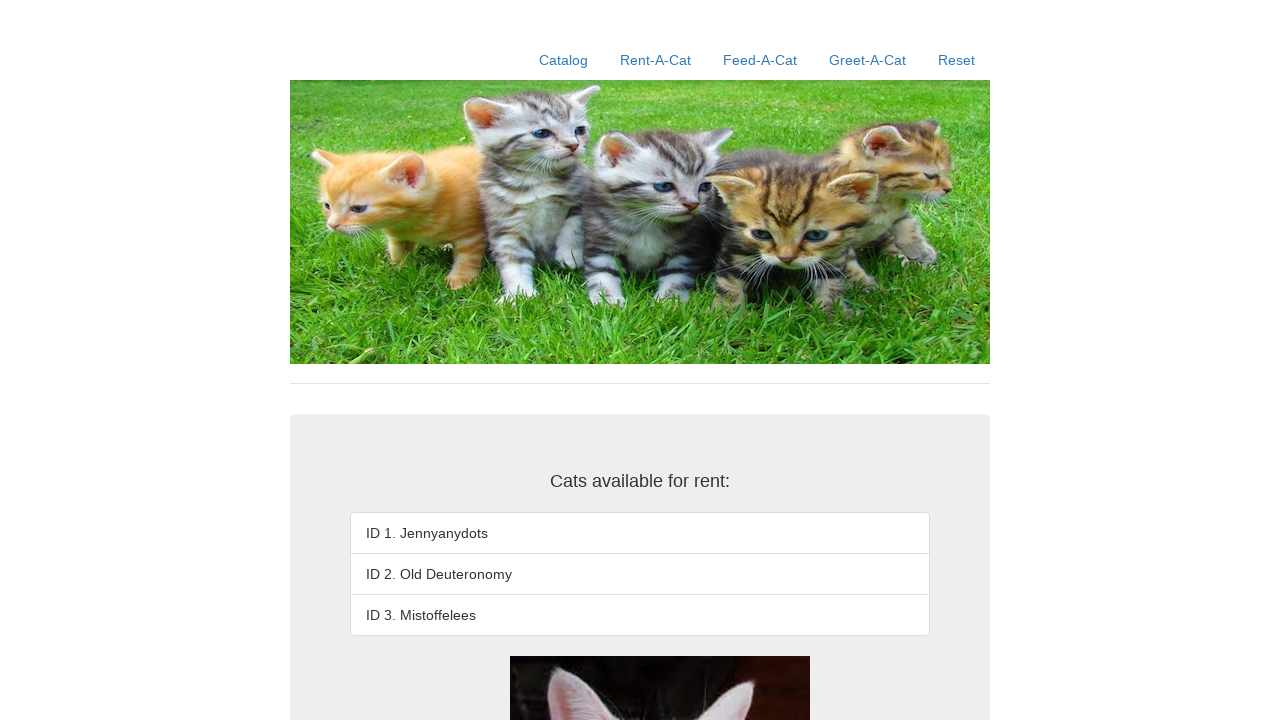

Clicked Greet-A-Cat link at (868, 60) on text=Greet-A-Cat
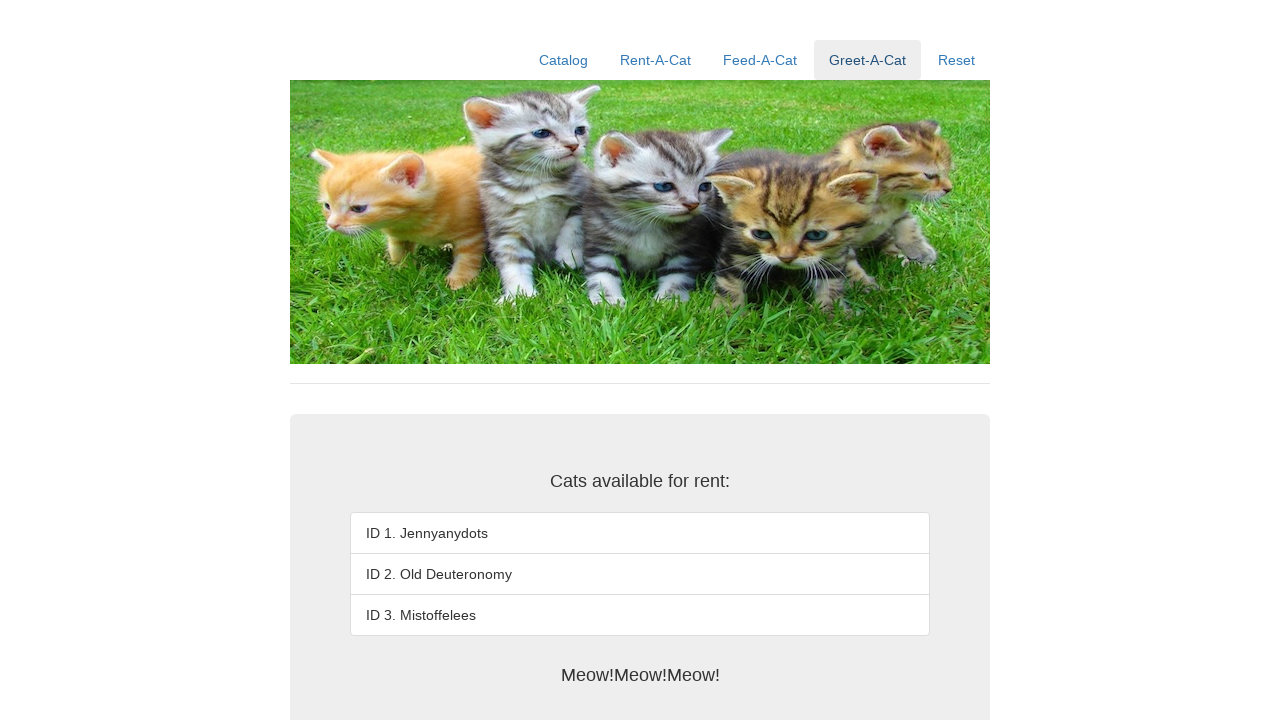

Greeting message element loaded
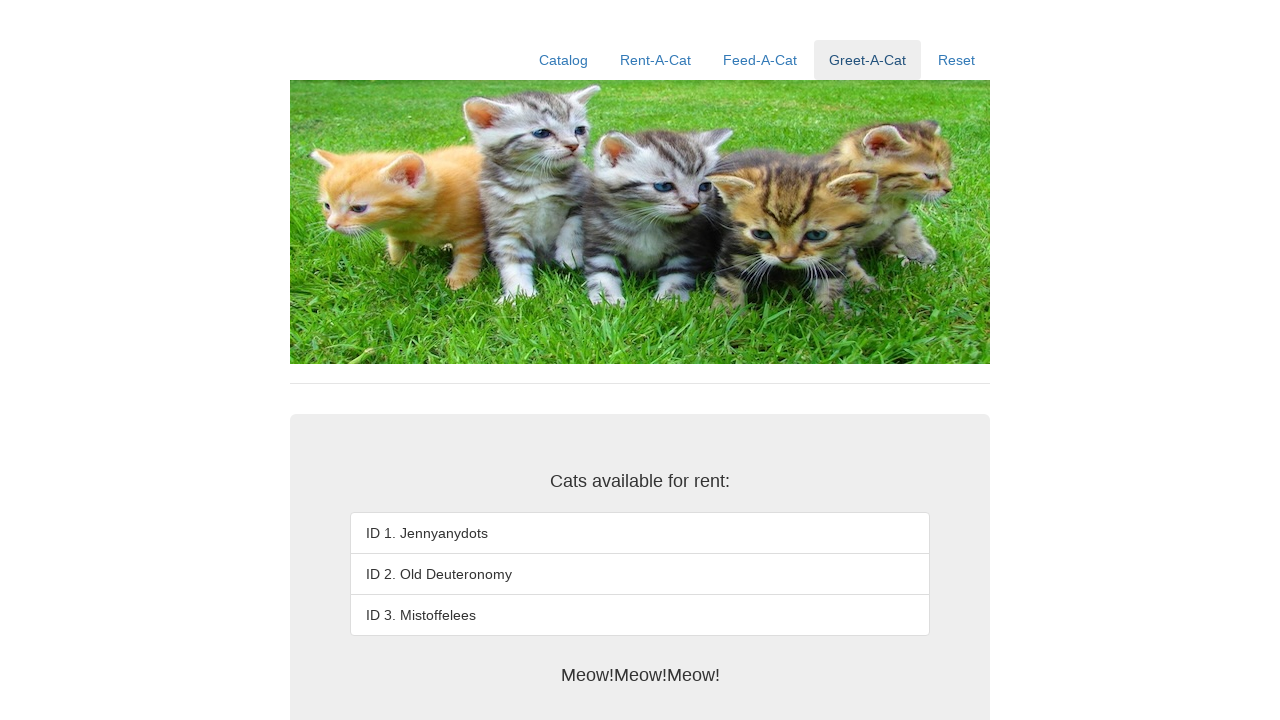

Verified greeting message displays 'Meow!Meow!Meow!'
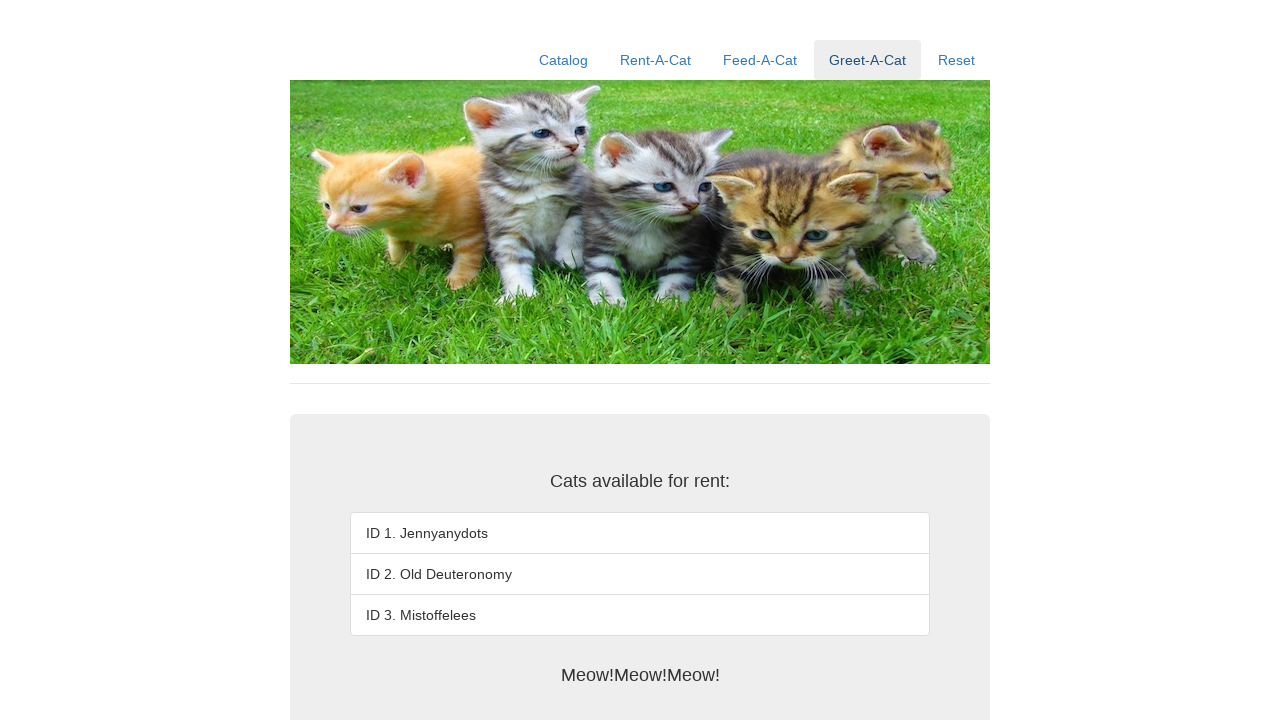

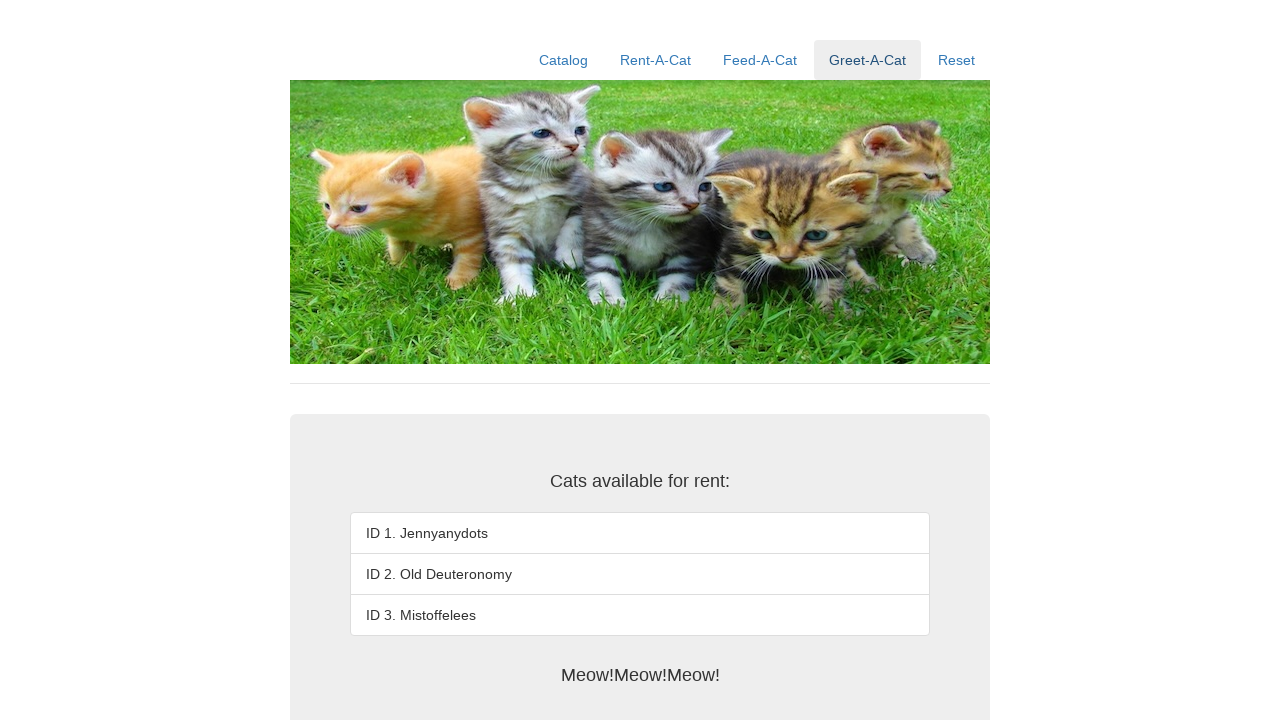